Tests date picker functionality by clicking on the datepicker to open the calendar and selecting a specific day

Starting URL: https://jqueryui.com/datepicker/

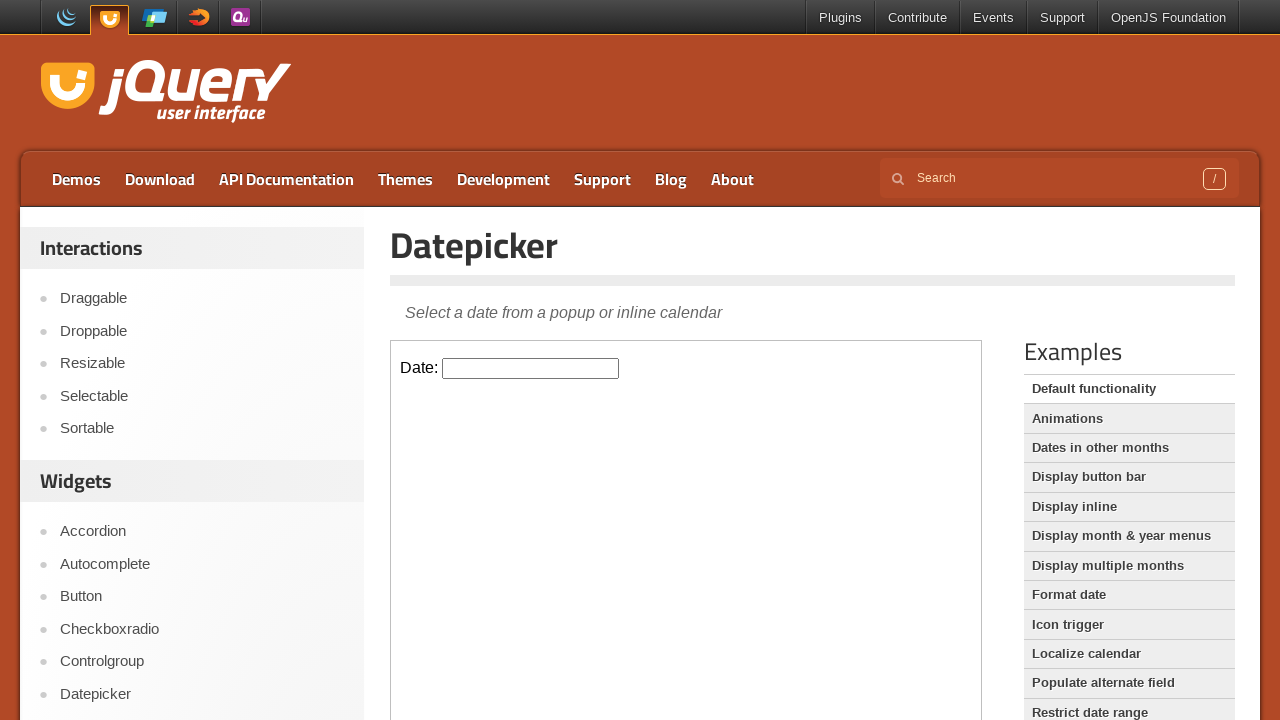

Located the iframe containing the datepicker
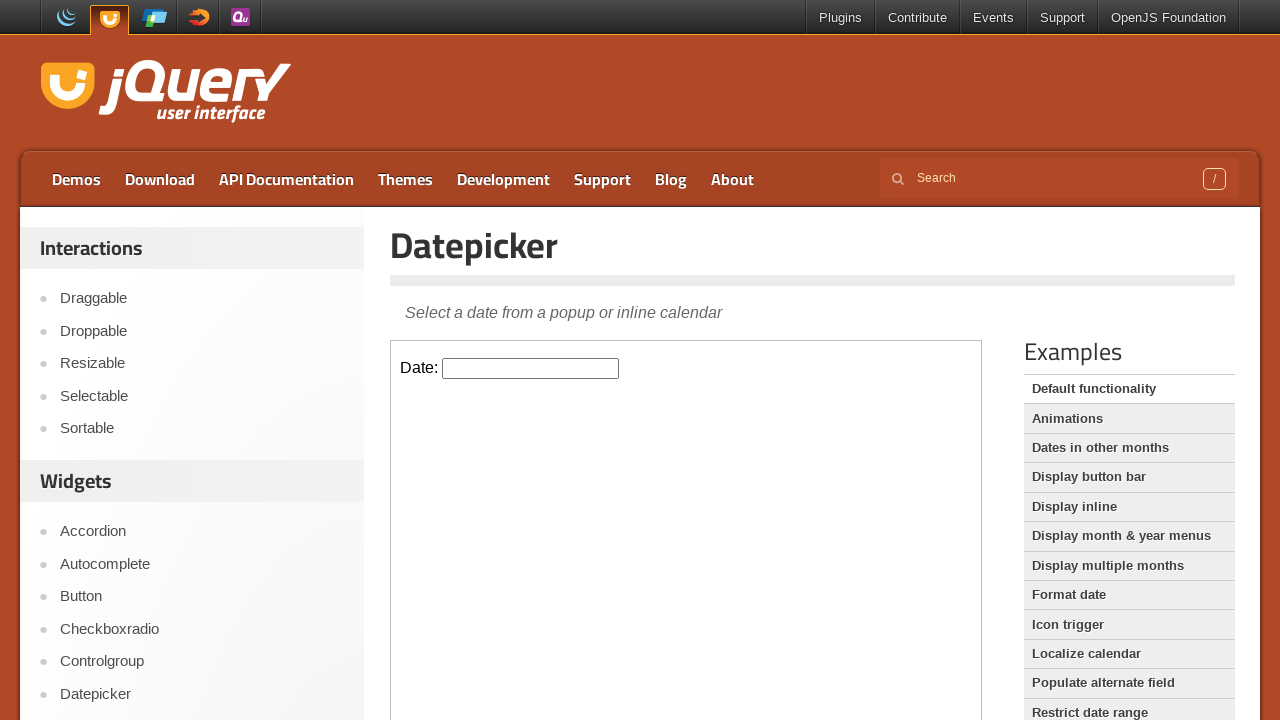

Clicked on the datepicker input to open the calendar at (531, 368) on iframe >> nth=0 >> internal:control=enter-frame >> #datepicker
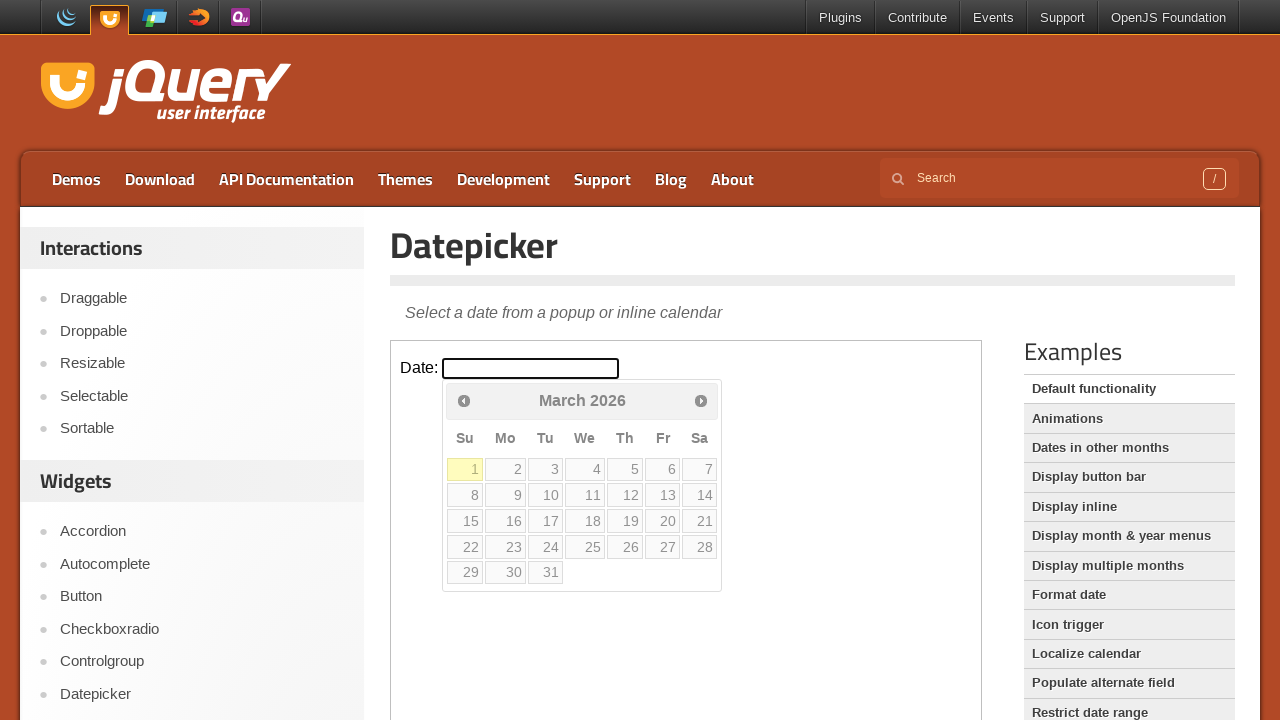

Selected the 10th day from the calendar at (545, 495) on iframe >> nth=0 >> internal:control=enter-frame >> a[data-date='10']
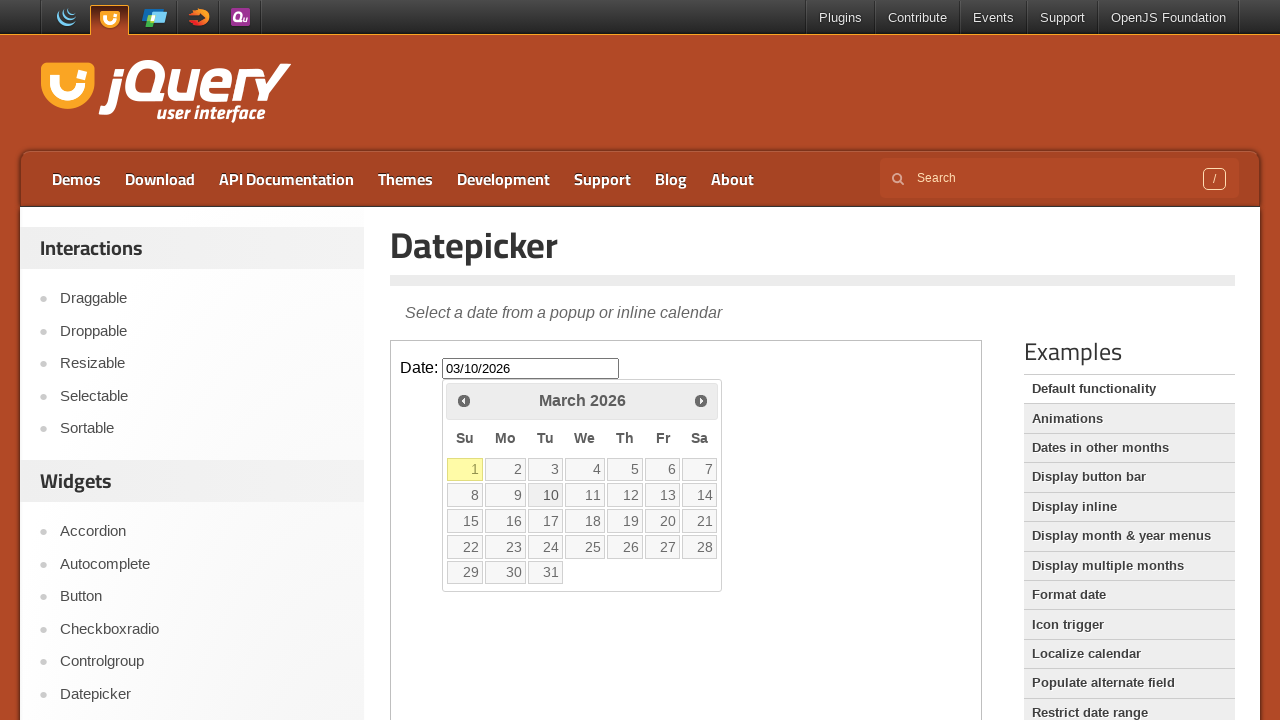

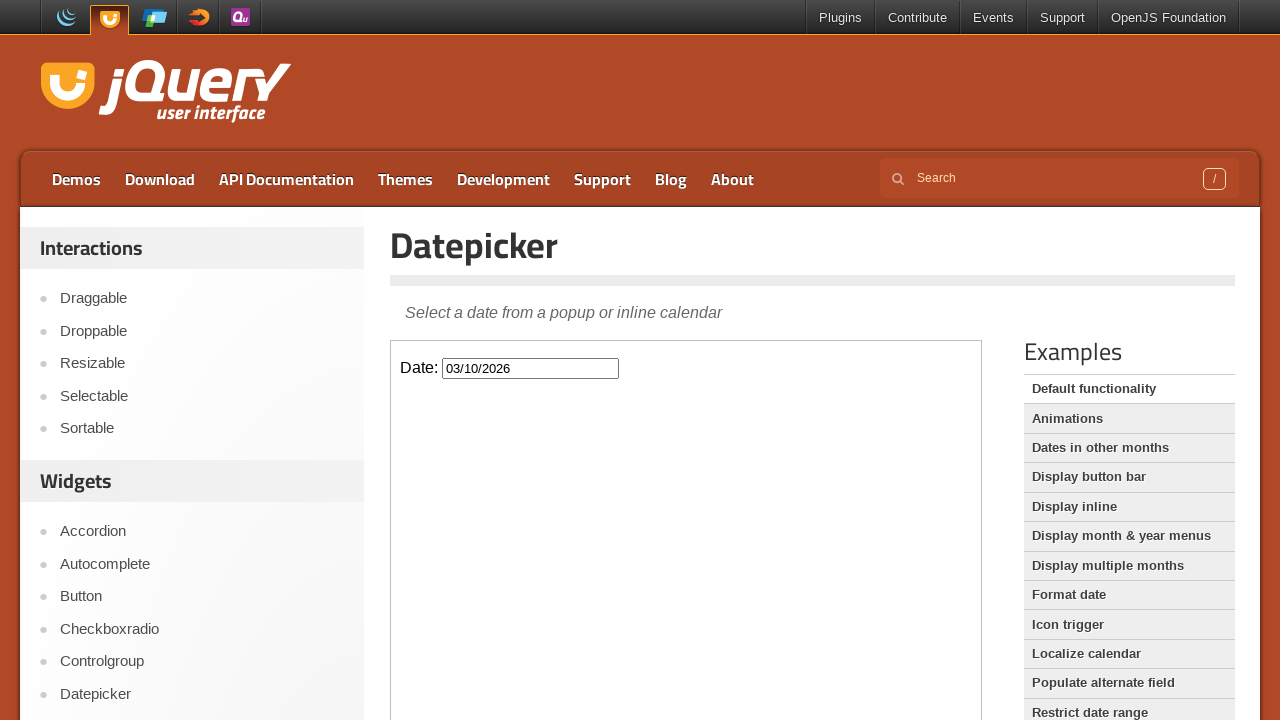